Opens the appointment modal, clicks submit without filling fields, and verifies required field error message appears

Starting URL: https://test-a-pet.vercel.app/

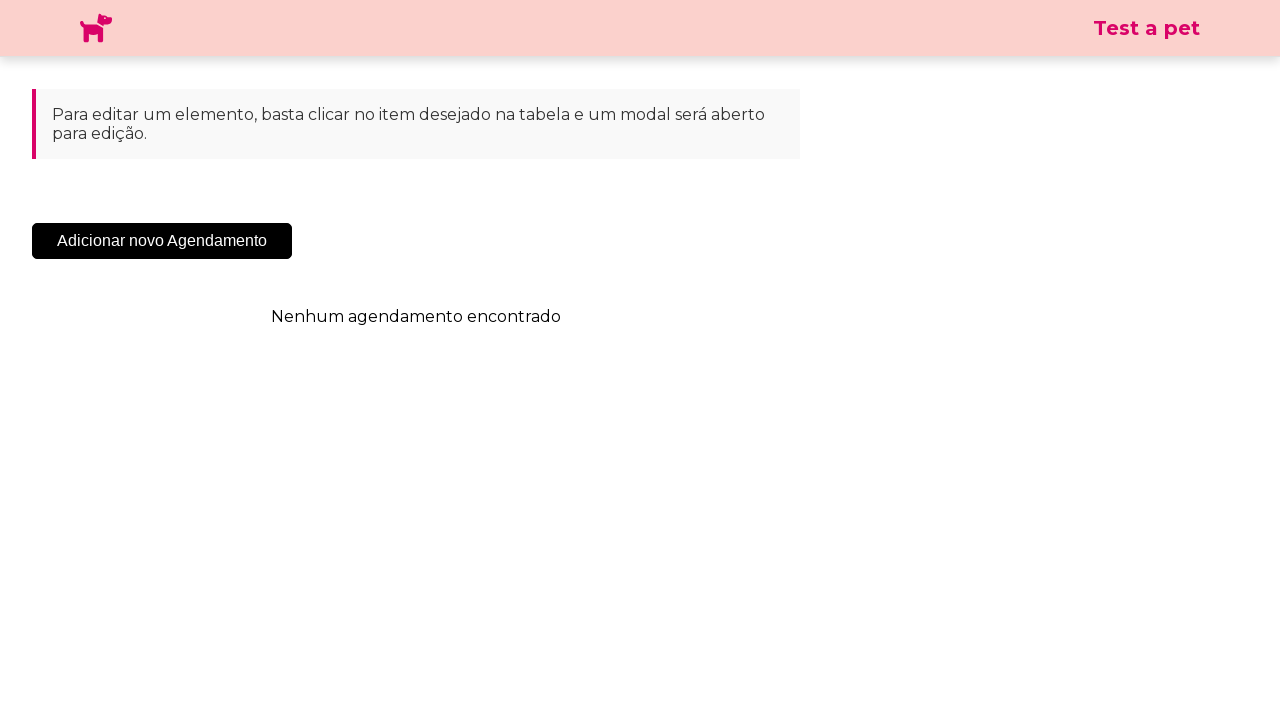

Navigated to test-a-pet application
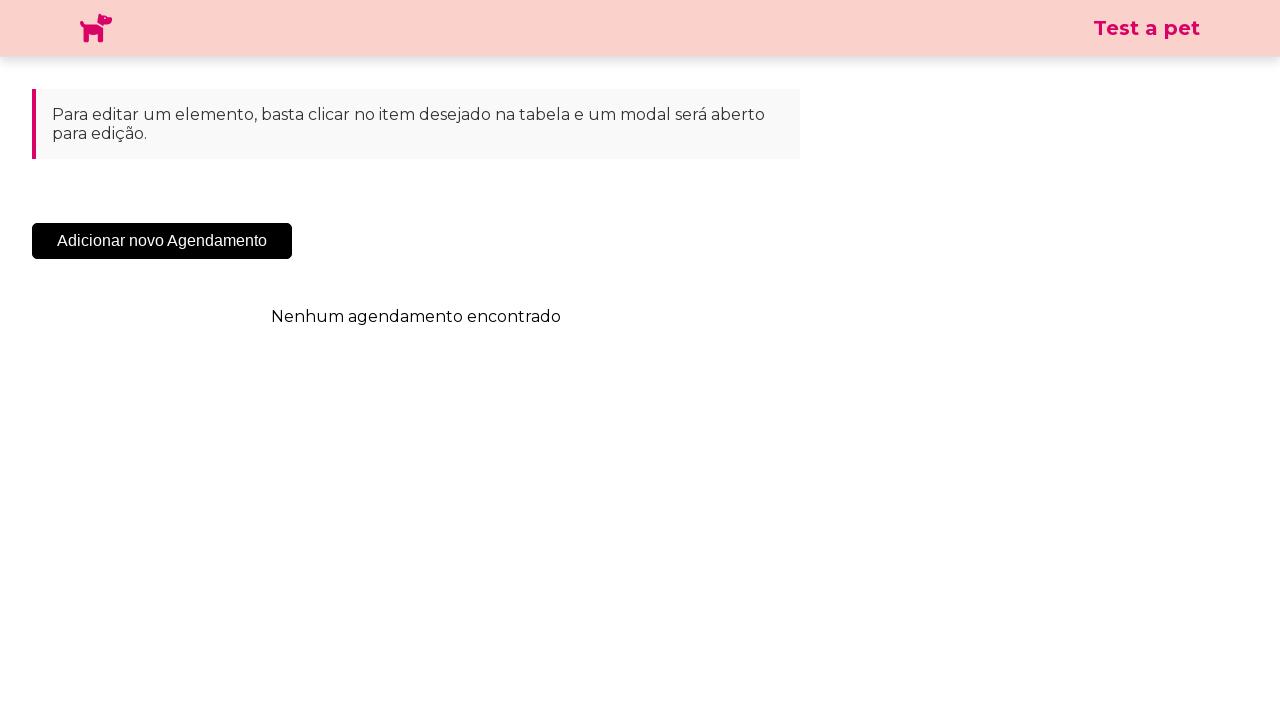

Clicked 'Adicionar' button to open appointment modal at (162, 241) on .sc-cHqXqK.kZzwzX
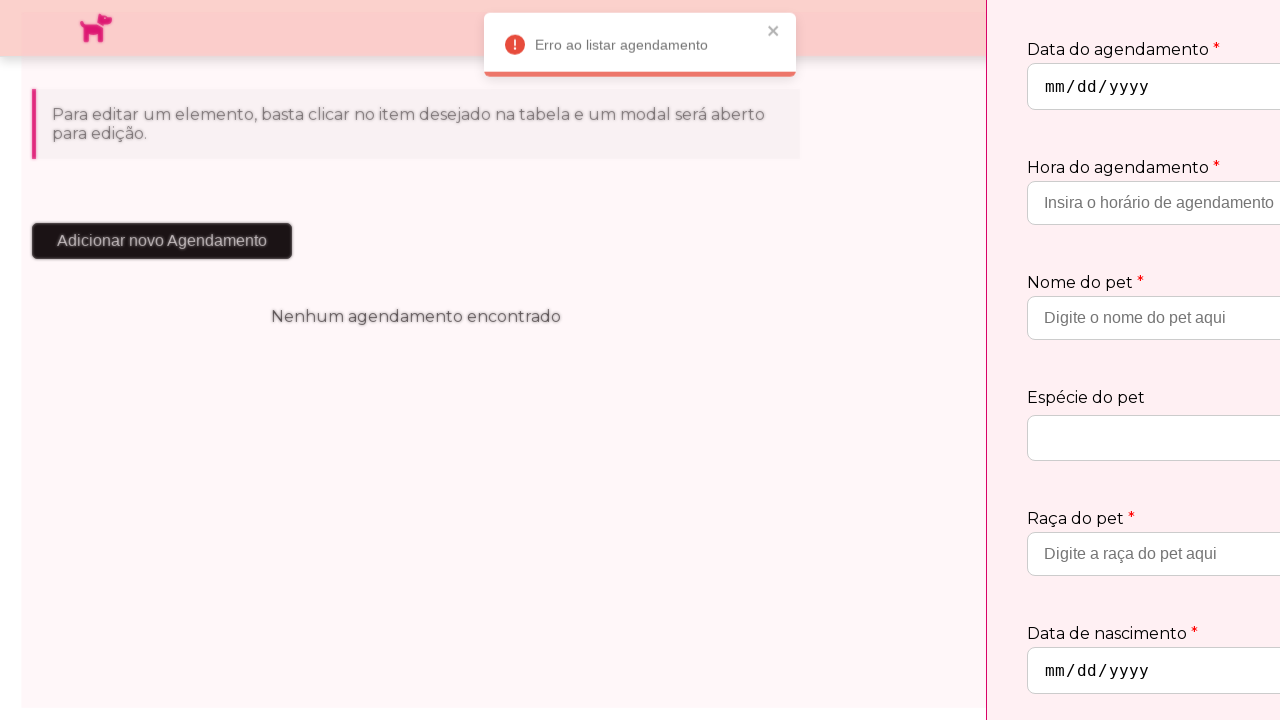

Appointment modal opened and loaded
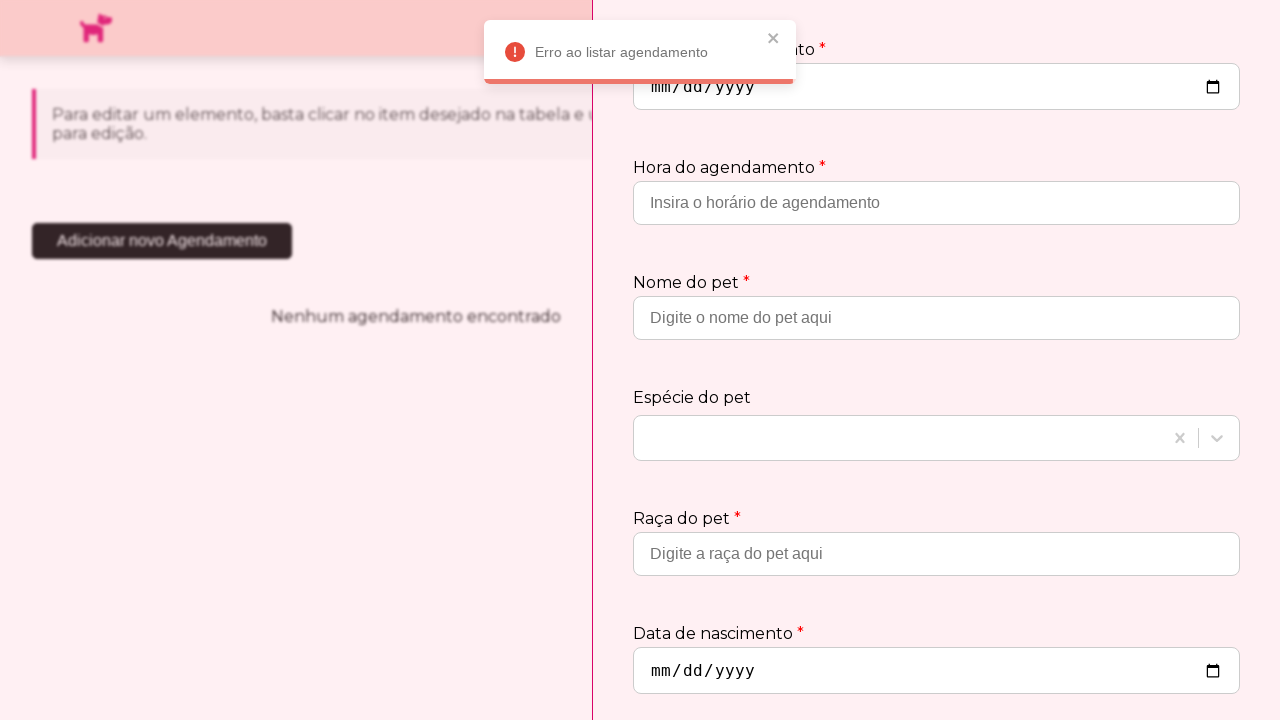

Clicked submit button without filling required fields at (1181, 662) on .sc-jtQUzJ.jTycSN
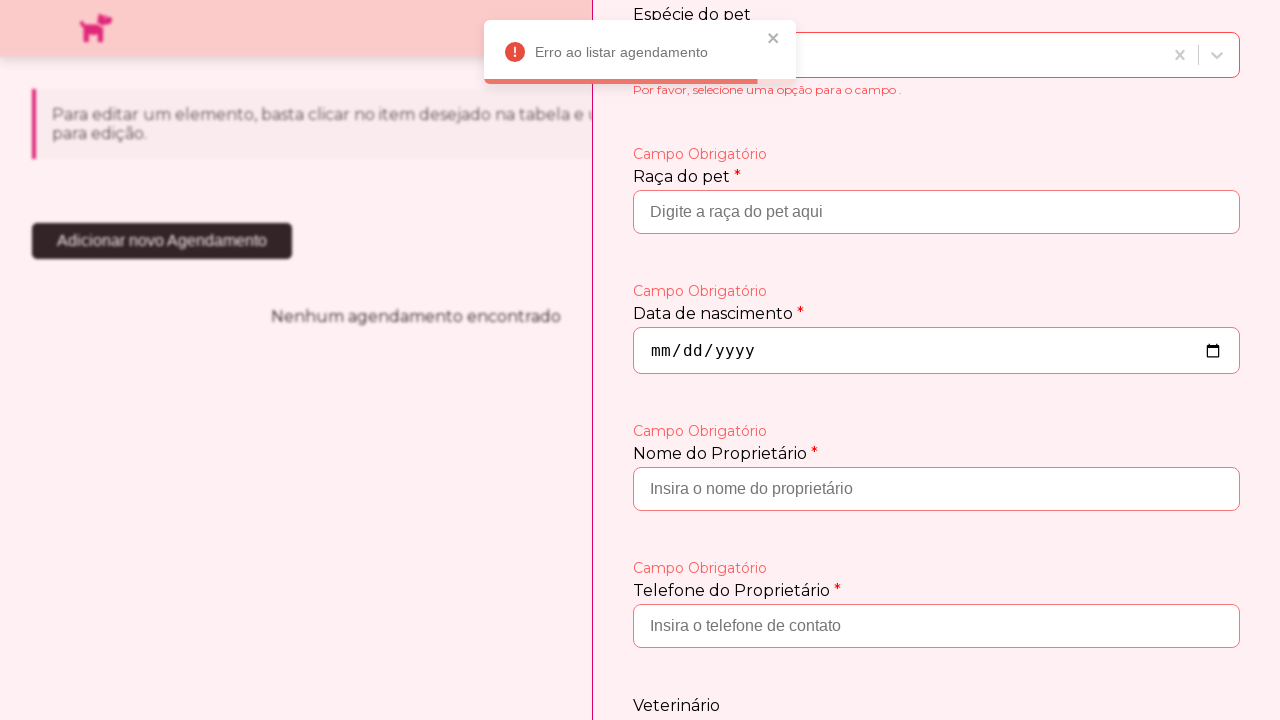

Required field error message appeared
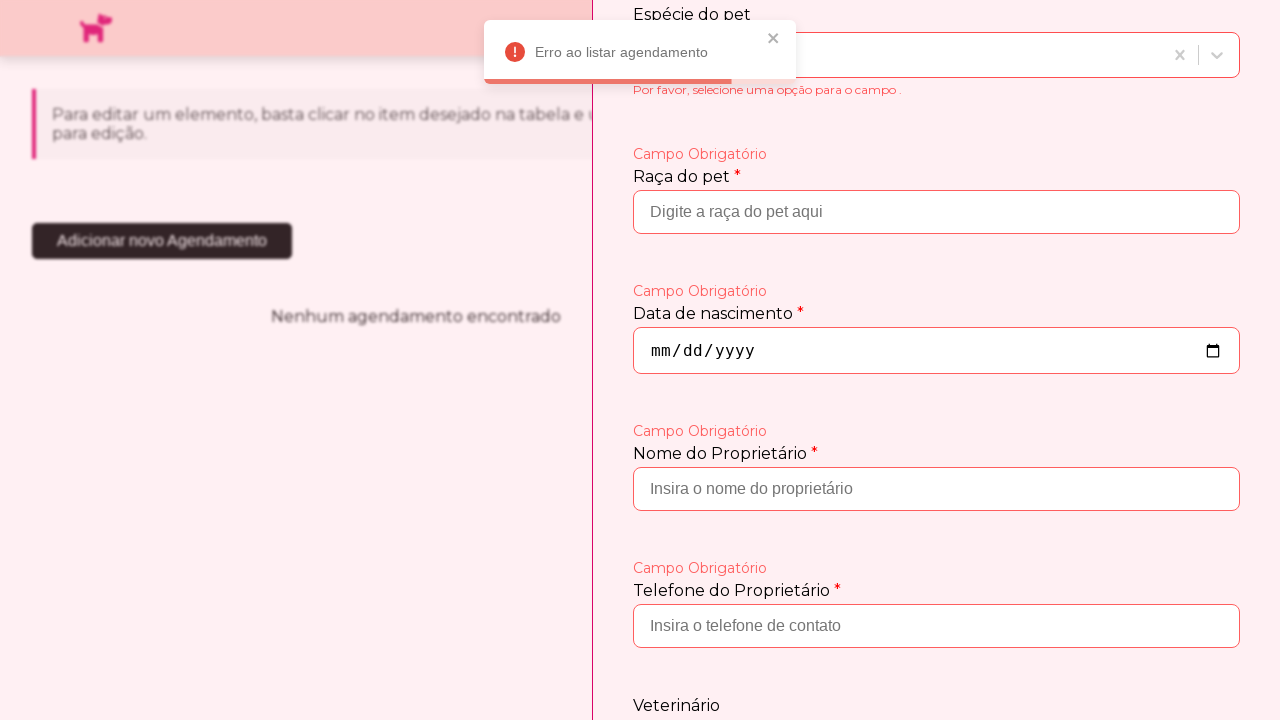

Verified that required field error message is visible
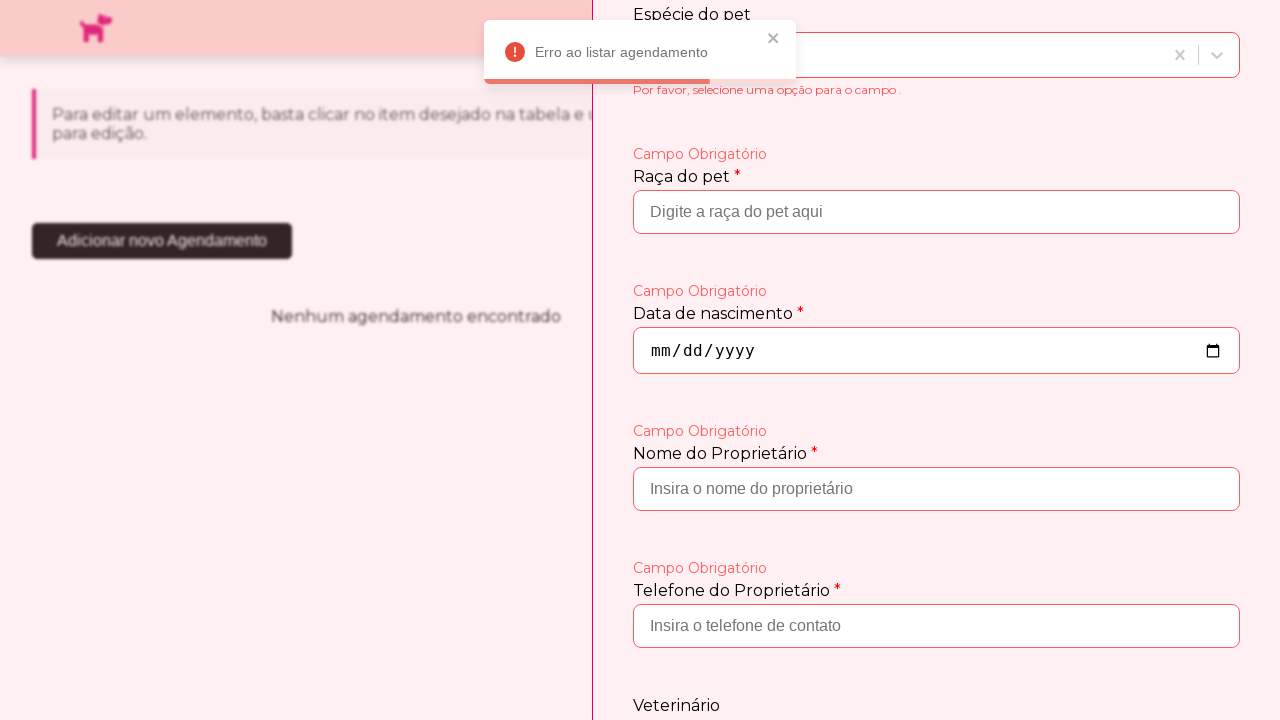

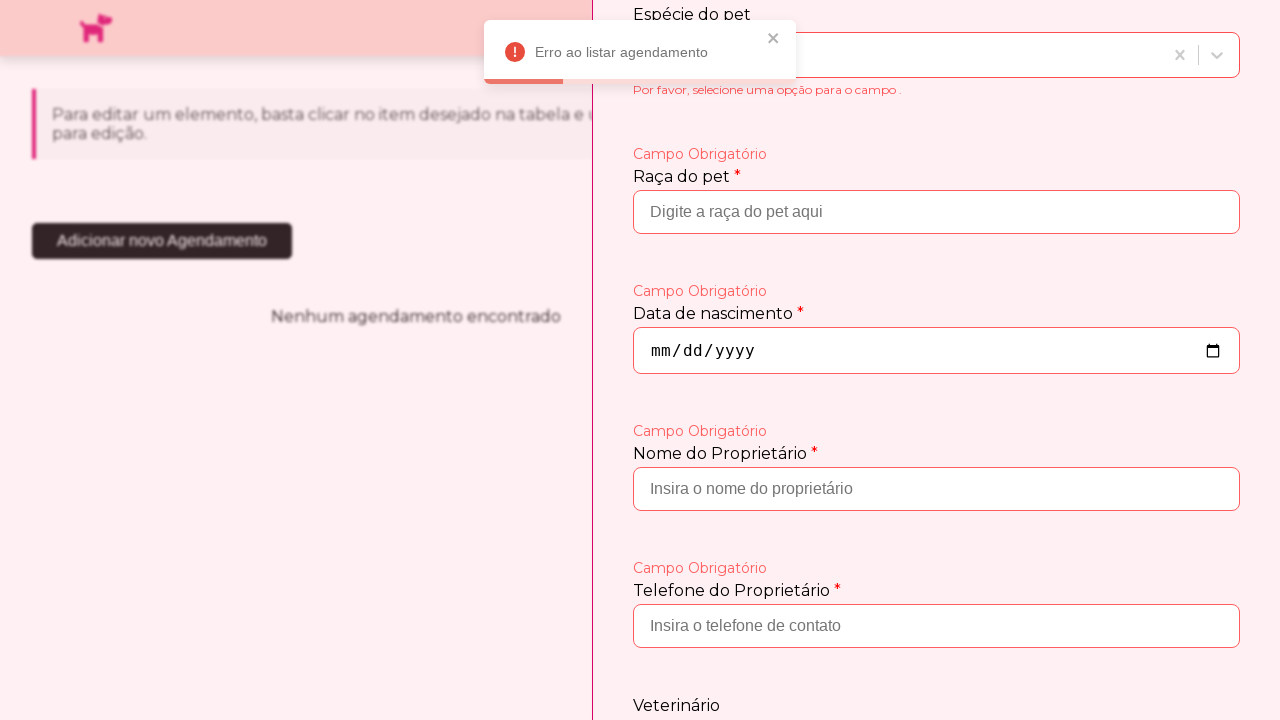